Navigates to a practice form and clicks on a hobbies checkbox to select it

Starting URL: https://demoqa.com/automation-practice-form

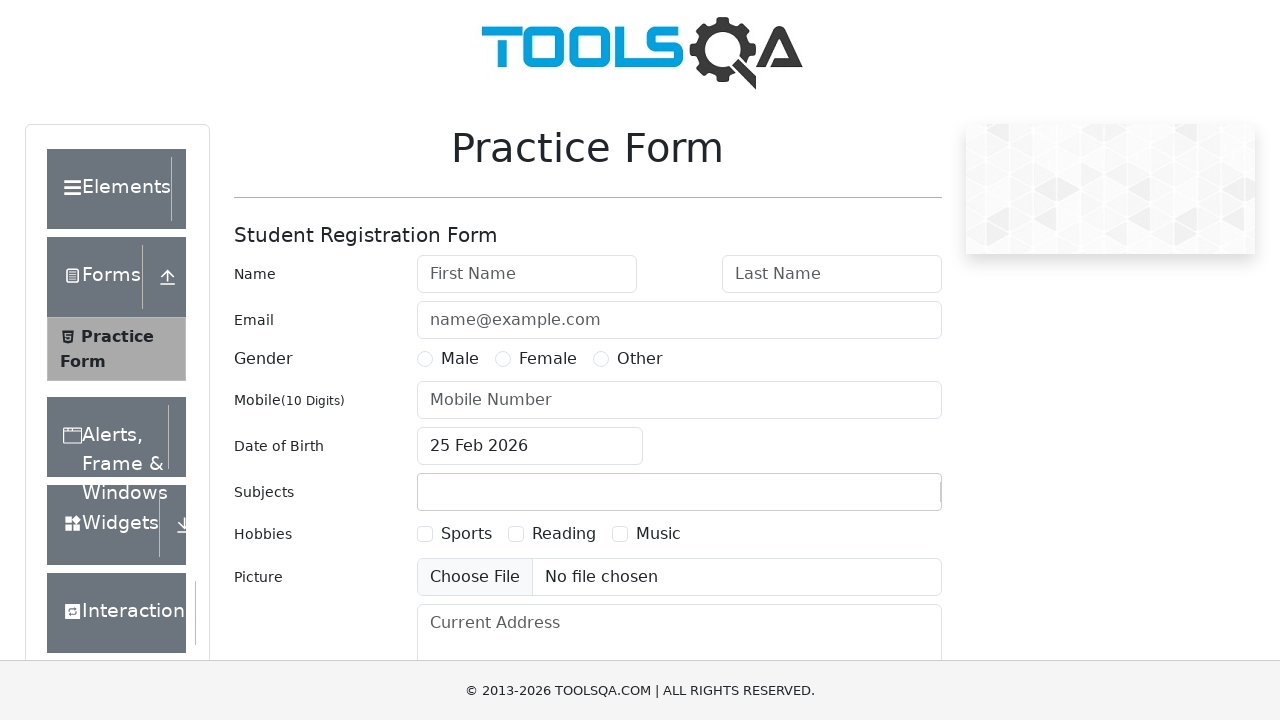

Navigated to automation practice form
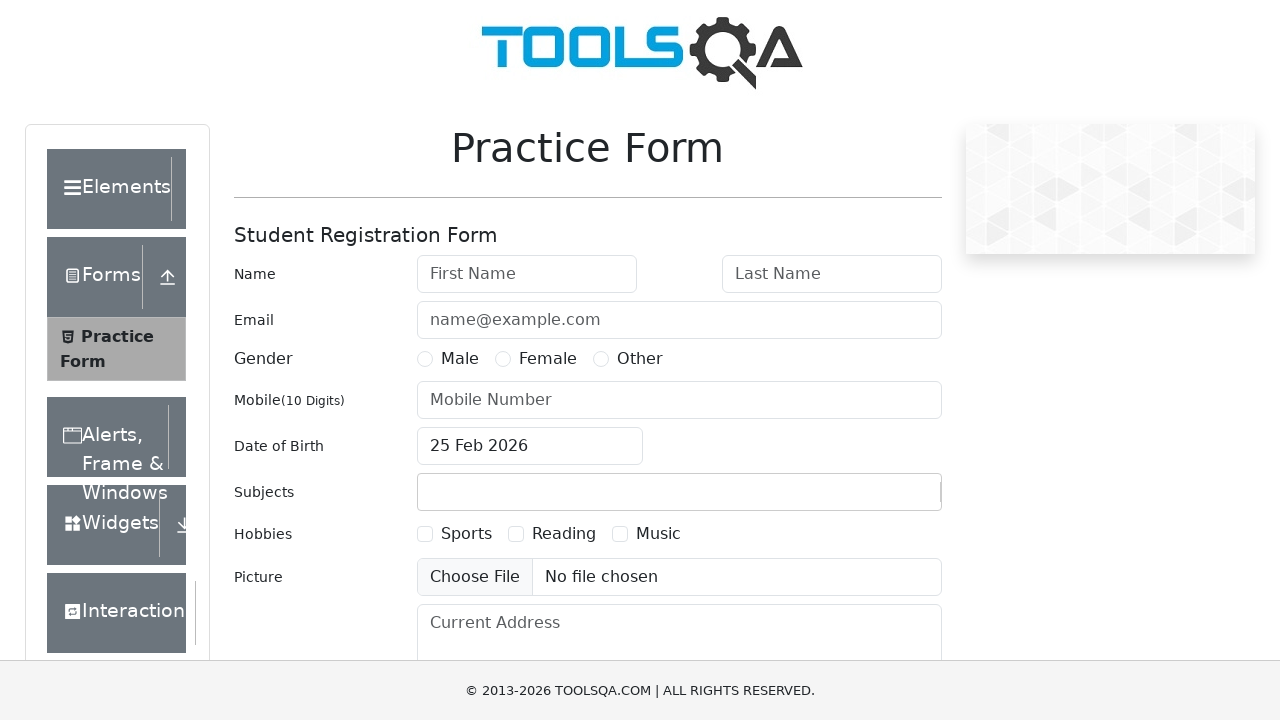

Clicked on Sports hobbies checkbox to select it at (425, 534) on #hobbies-checkbox-1
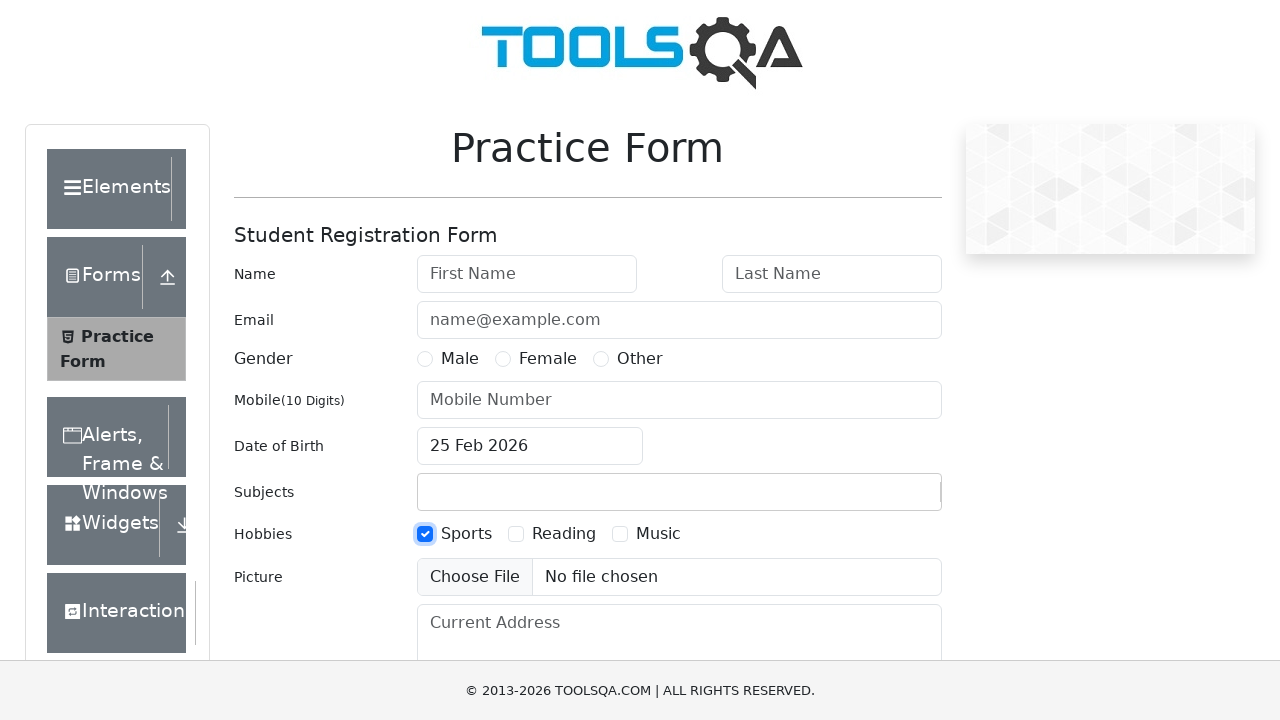

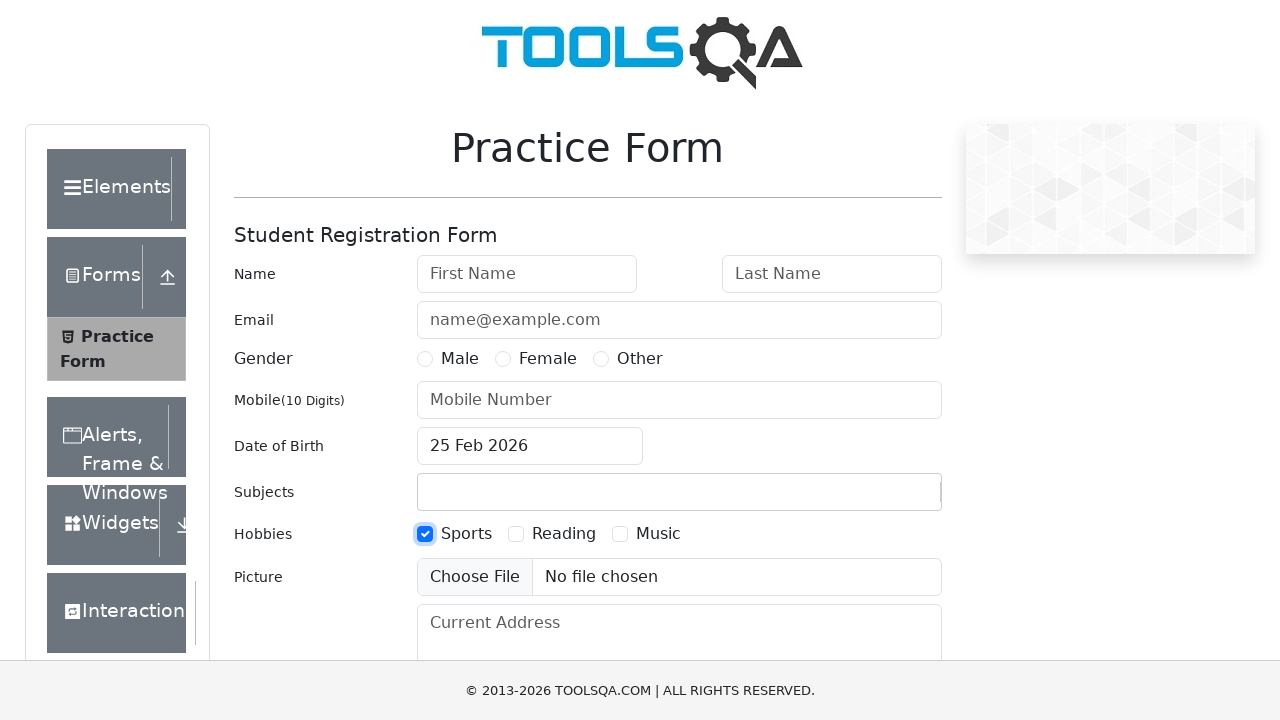